Tests JavaScript Prompt dialog by clicking the prompt button, entering text "Abdullah" into the prompt, accepting it, and verifying the result contains the entered text

Starting URL: https://the-internet.herokuapp.com/javascript_alerts

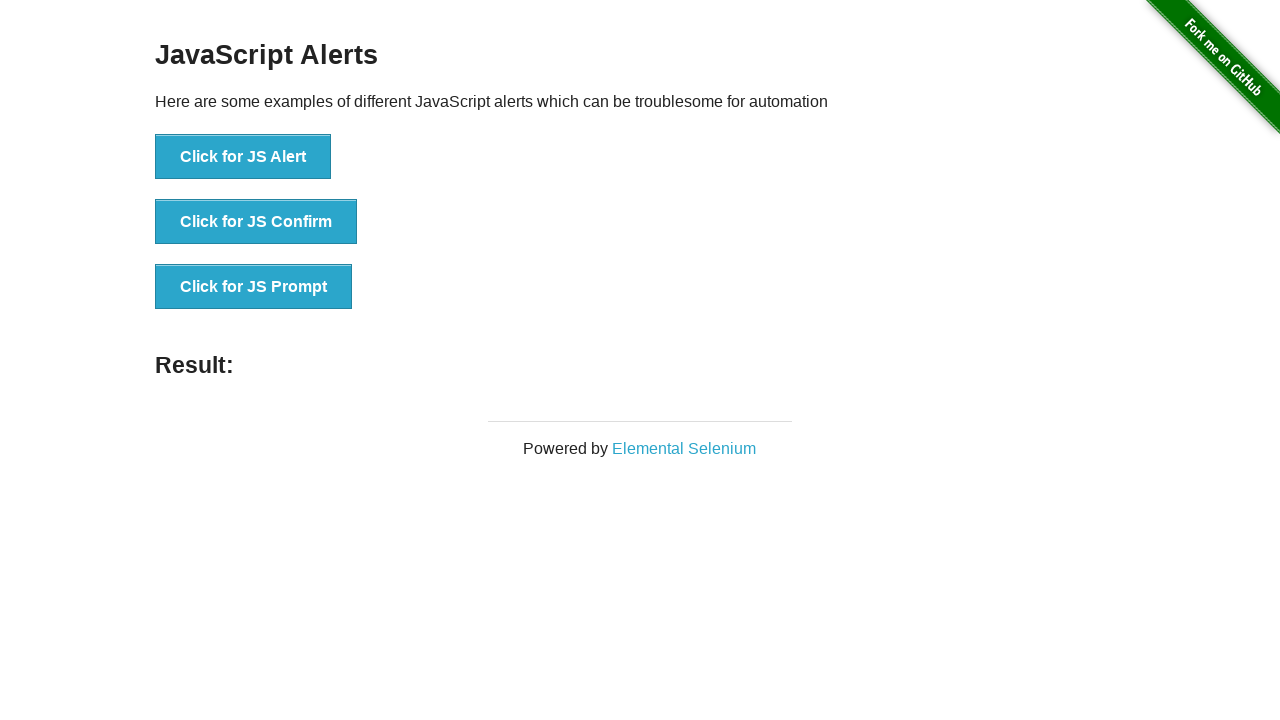

Set up dialog handler to accept prompt with 'Abdullah'
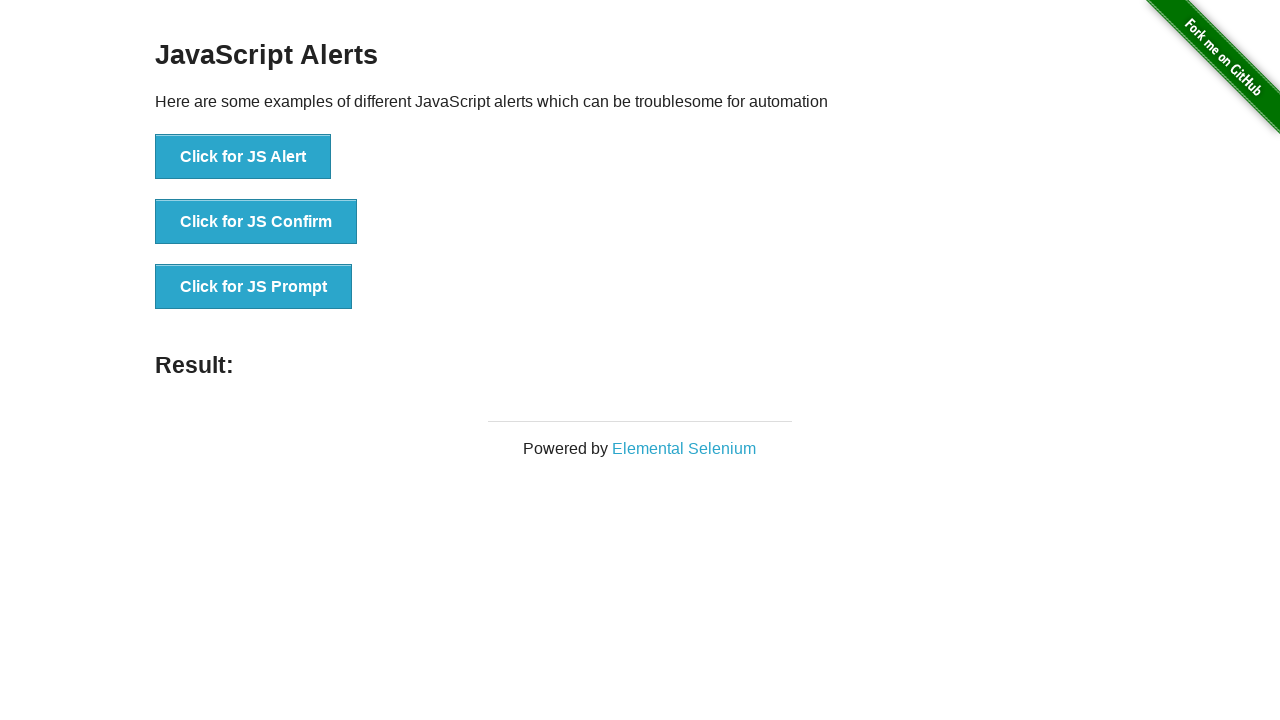

Clicked the JS Prompt button at (254, 287) on xpath=//*[text()='Click for JS Prompt']
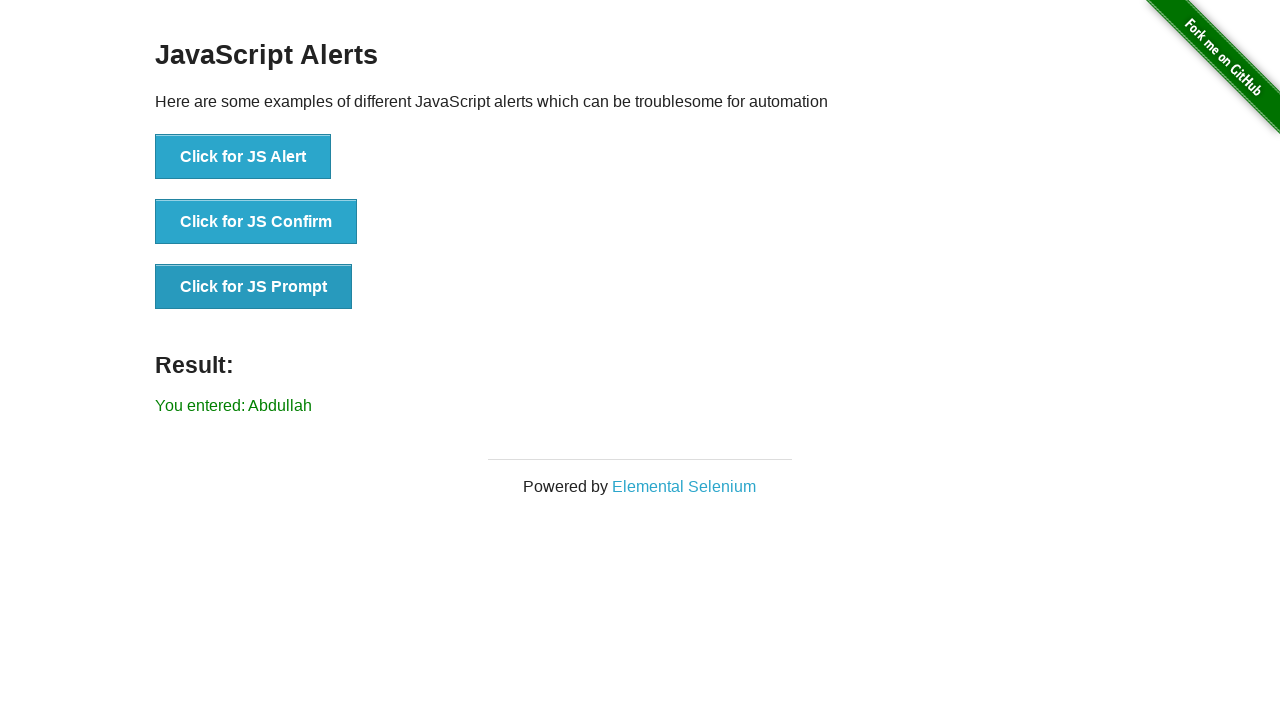

Result element loaded
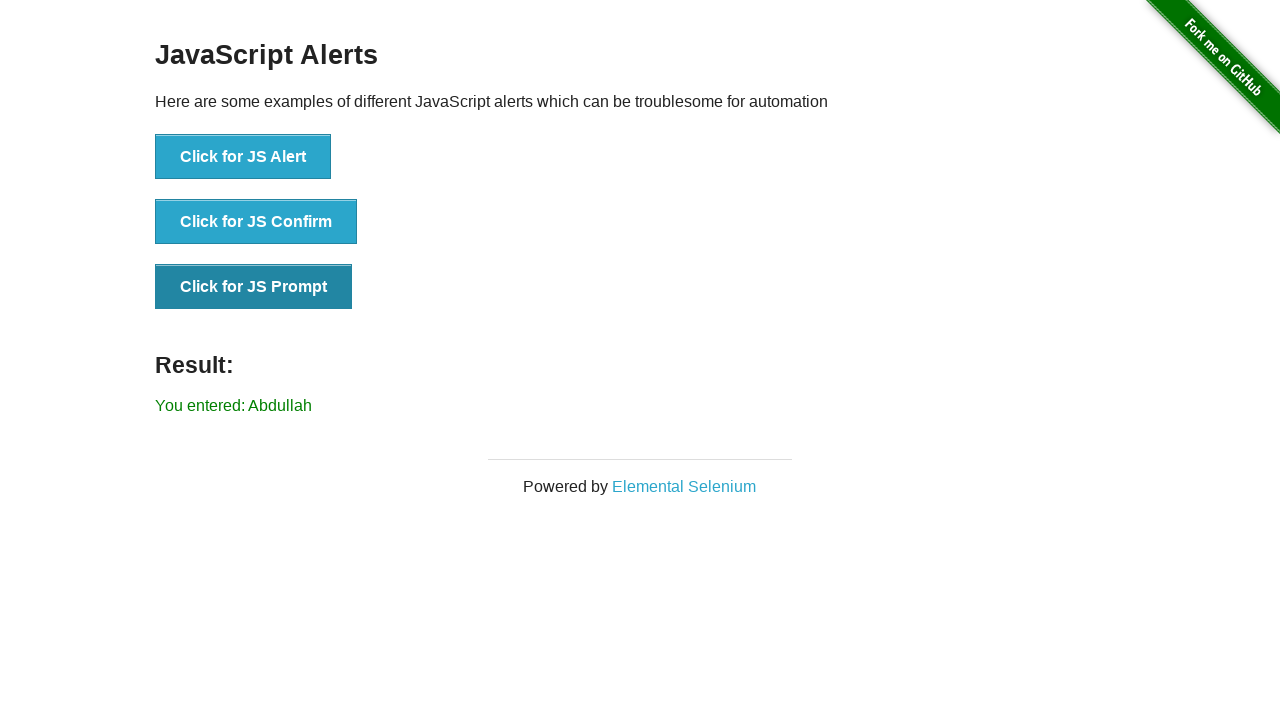

Retrieved result text content
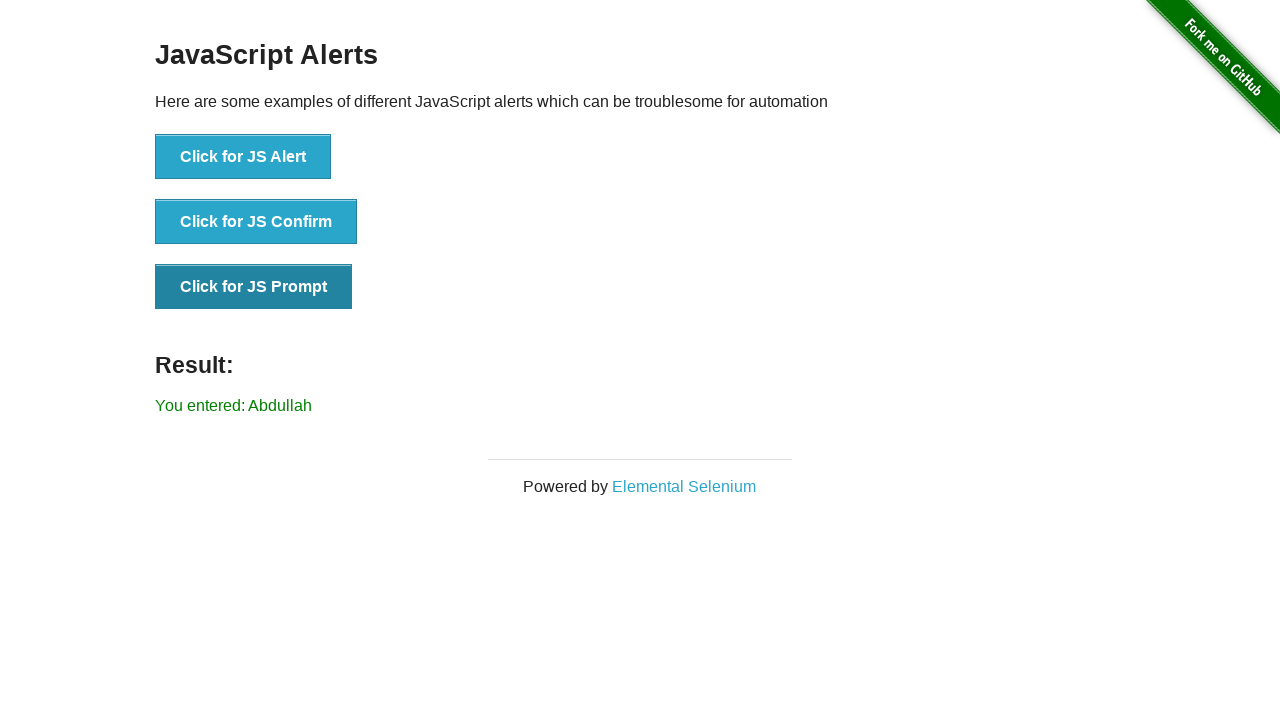

Verified that result text contains 'Abdullah'
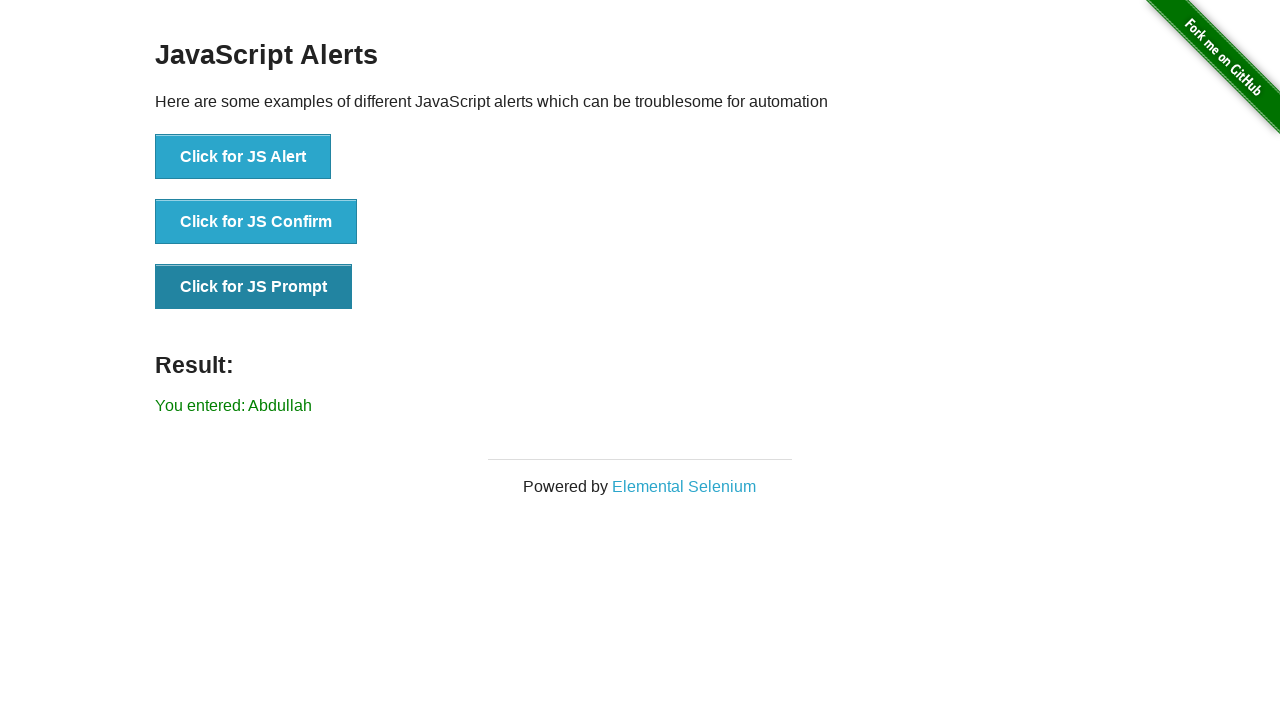

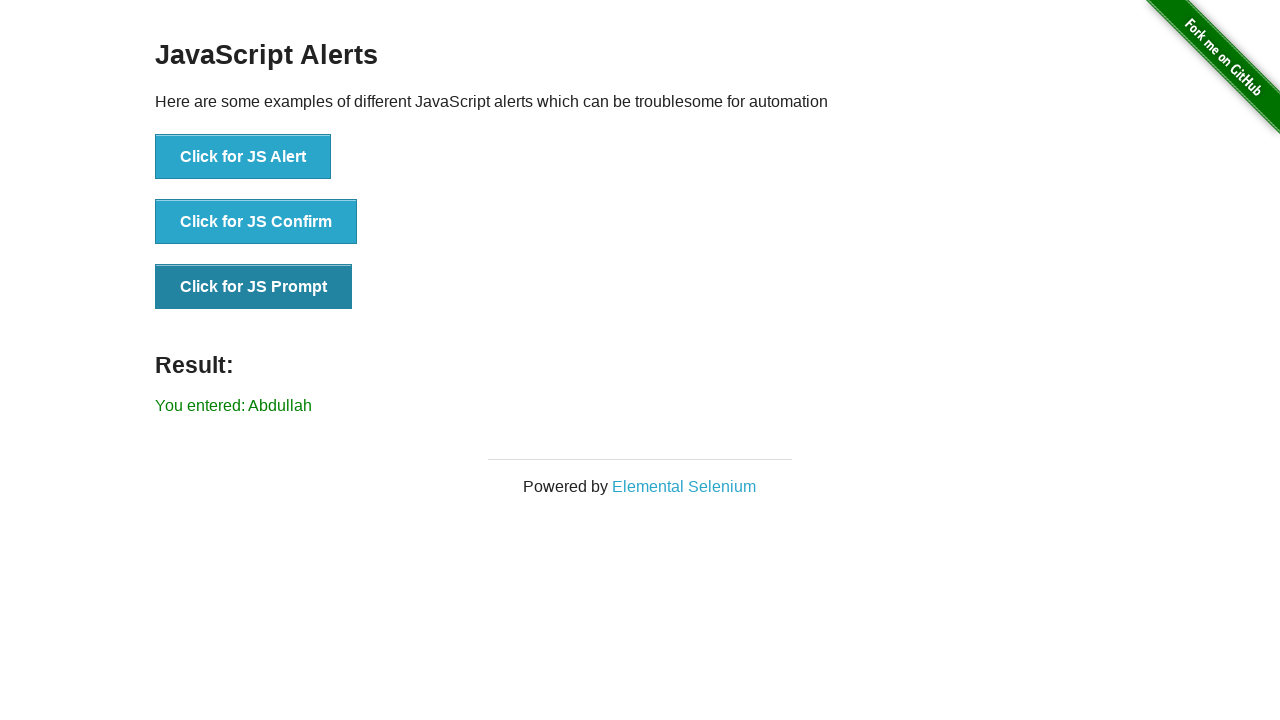